Navigates to the auctown.jp auction website homepage and waits for the page to load.

Starting URL: http://auctown.jp/

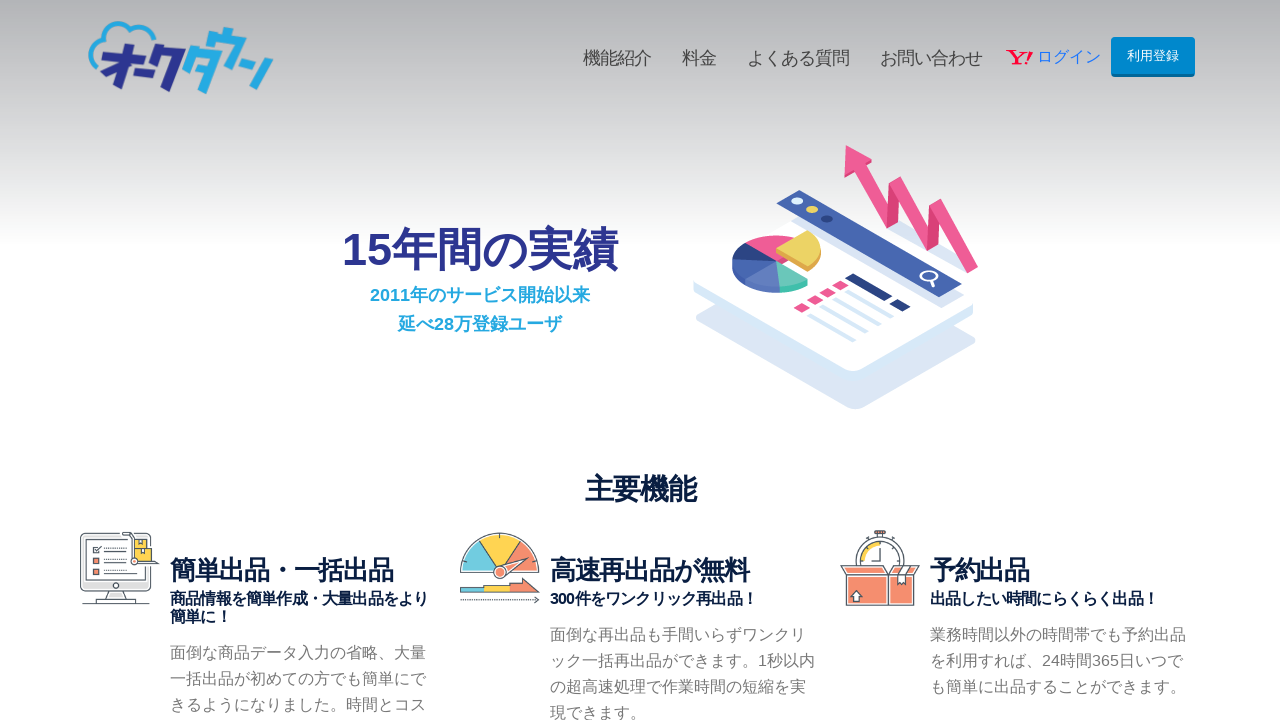

Navigated to auctown.jp homepage
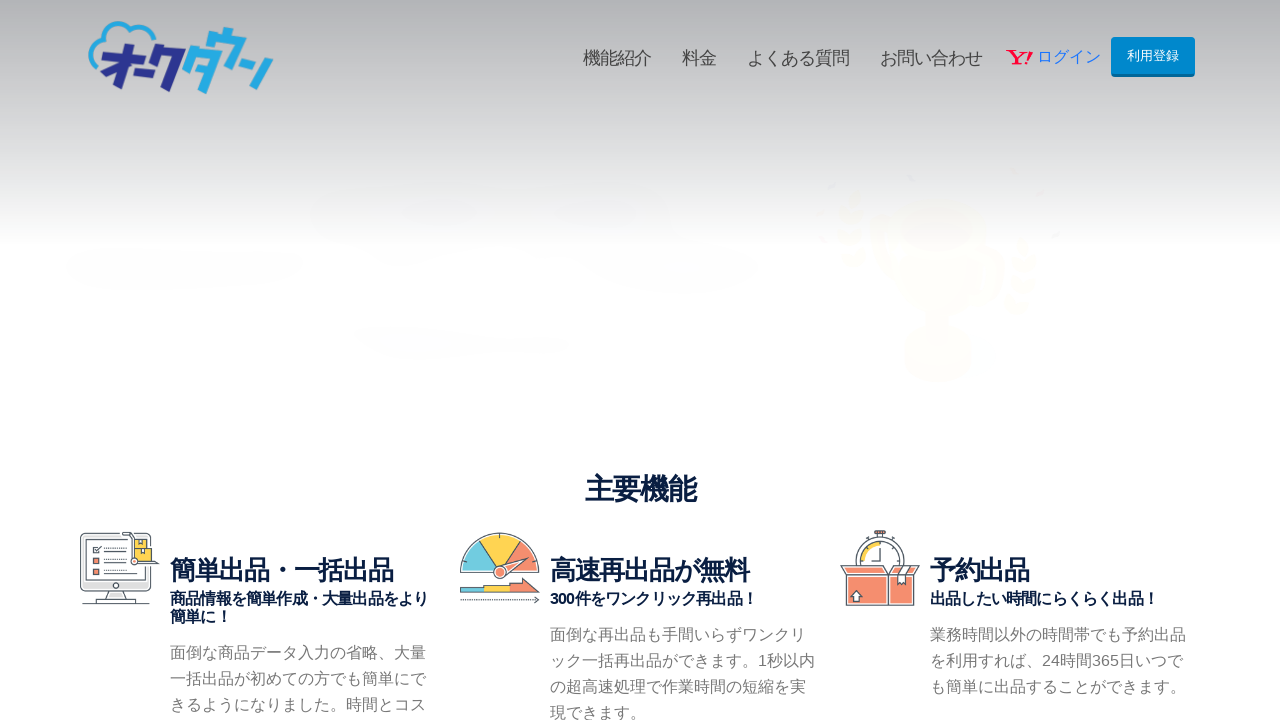

Page DOM content fully loaded
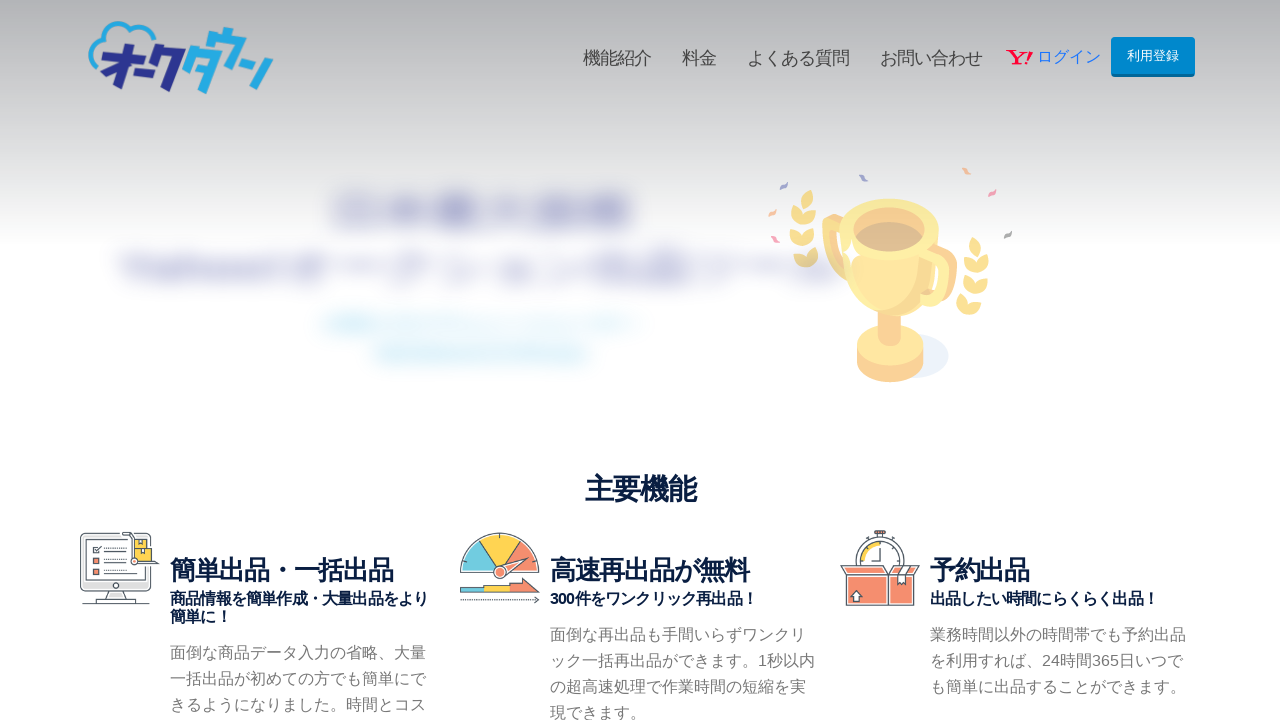

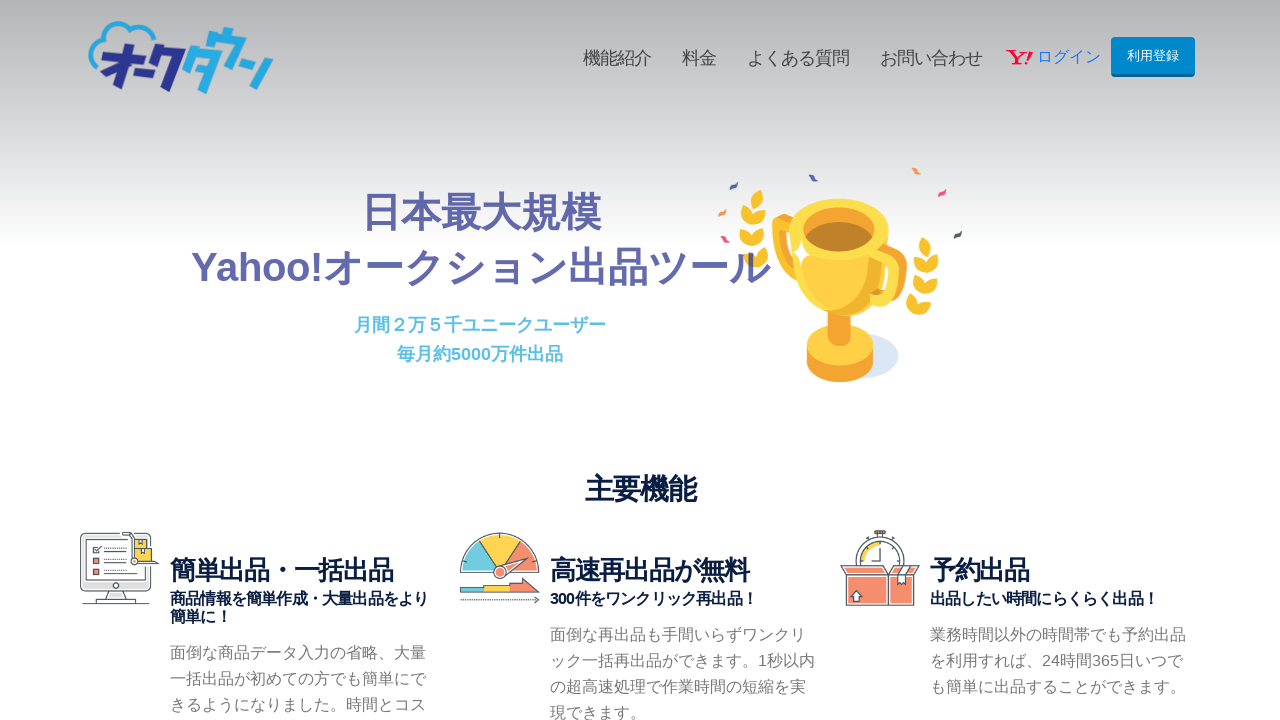